Tests search functionality by opening the search dialog, typing a query, and verifying search results appear

Starting URL: https://playwright.dev/

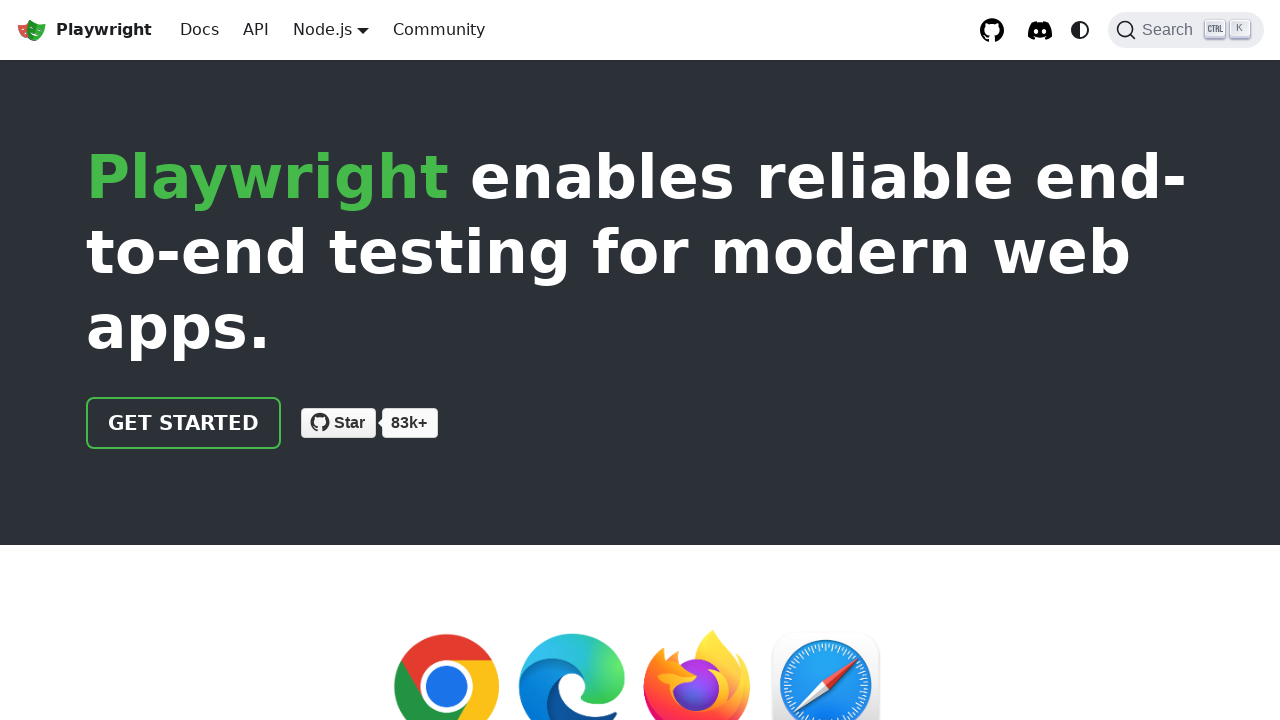

Clicked search button to open search dialog at (1186, 30) on internal:role=button[name="Search"i]
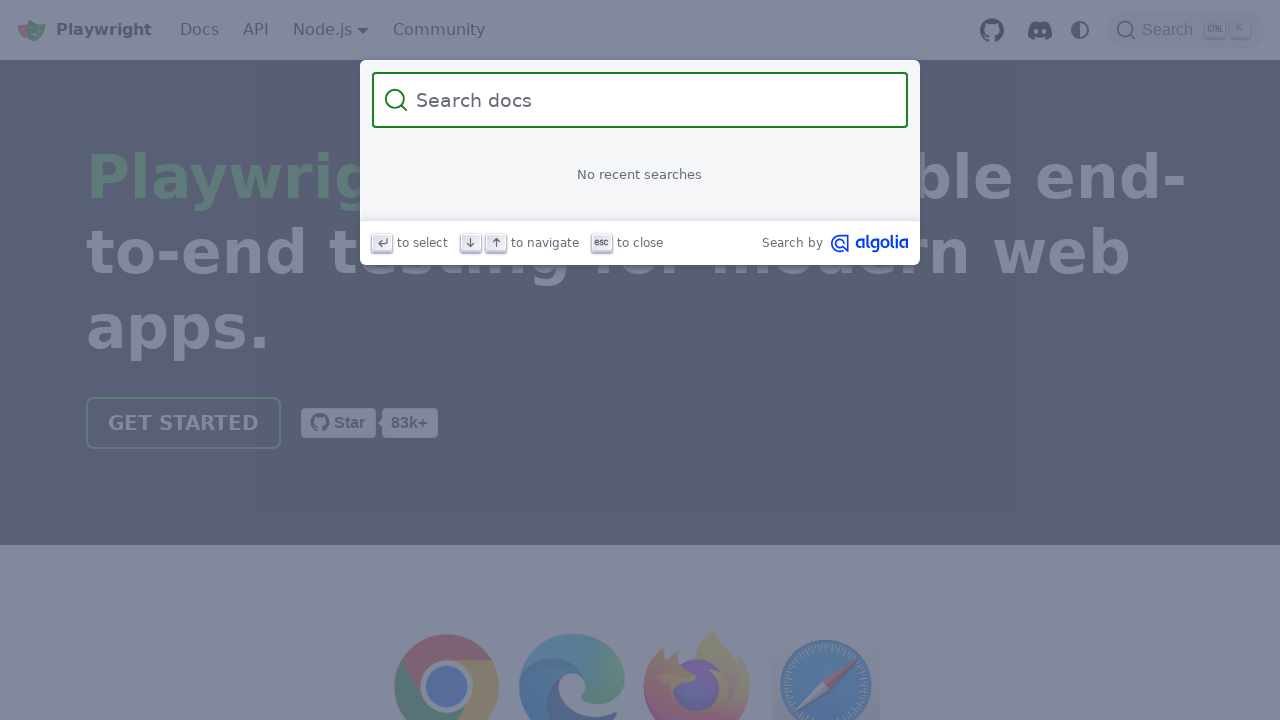

Typed 'assertions' in search box on internal:attr=[placeholder="Search docs"i]
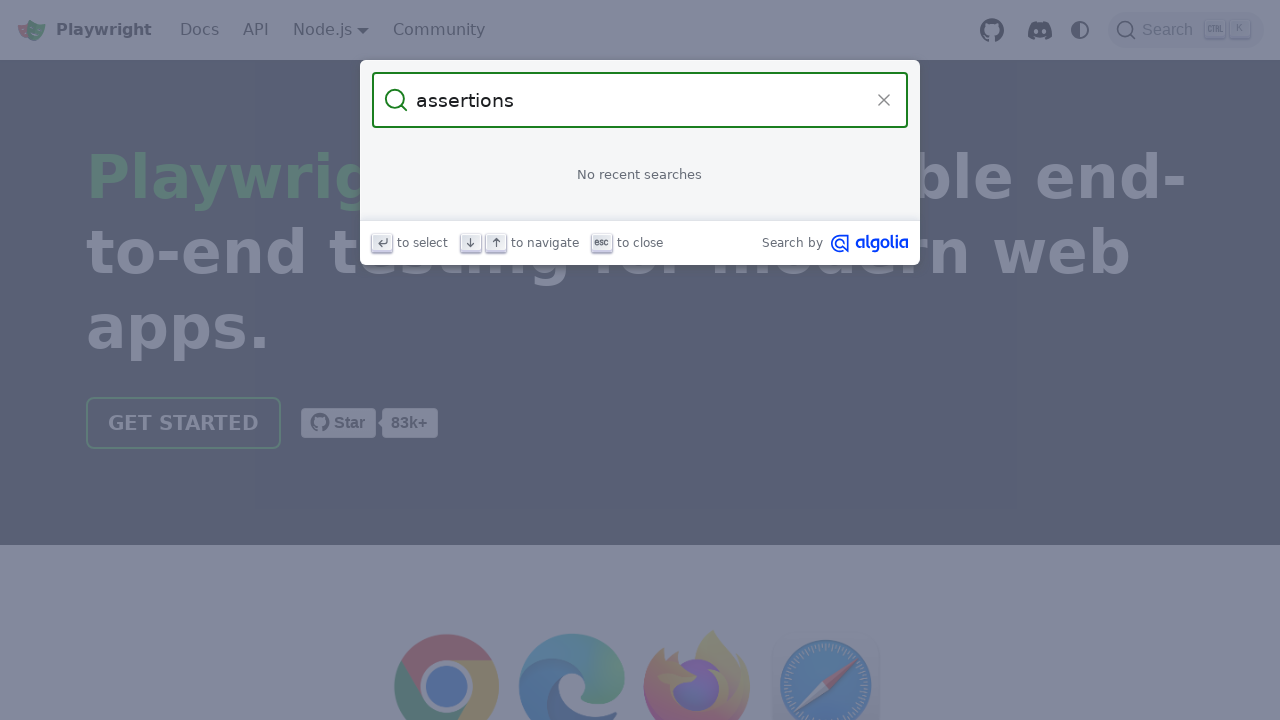

Search results loaded with highlighted matches
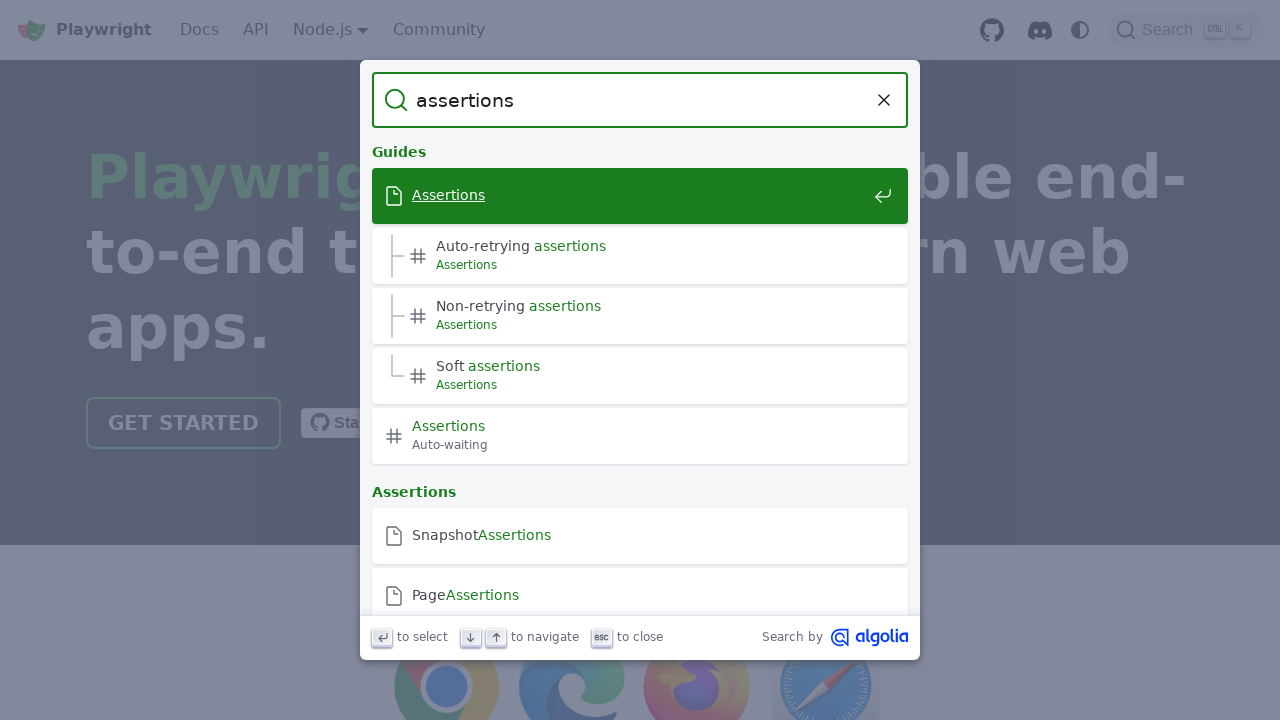

Counted 18 search result highlights
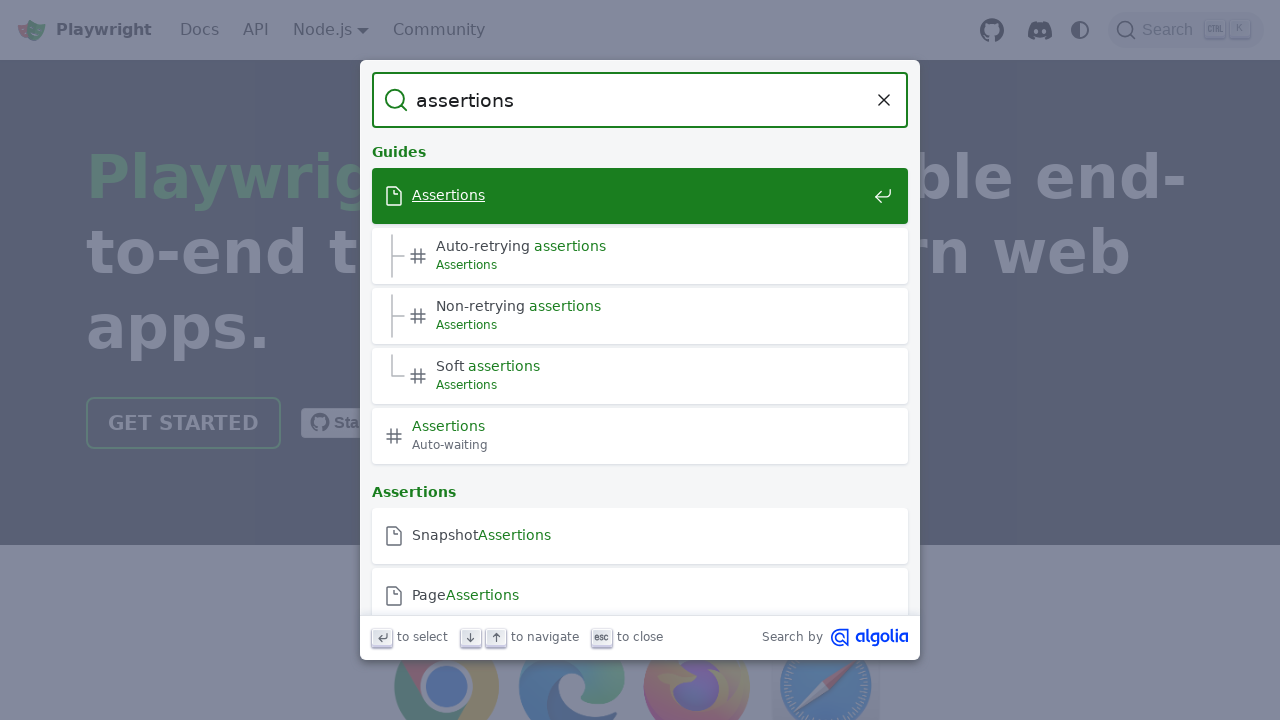

Verified search results are present and non-empty
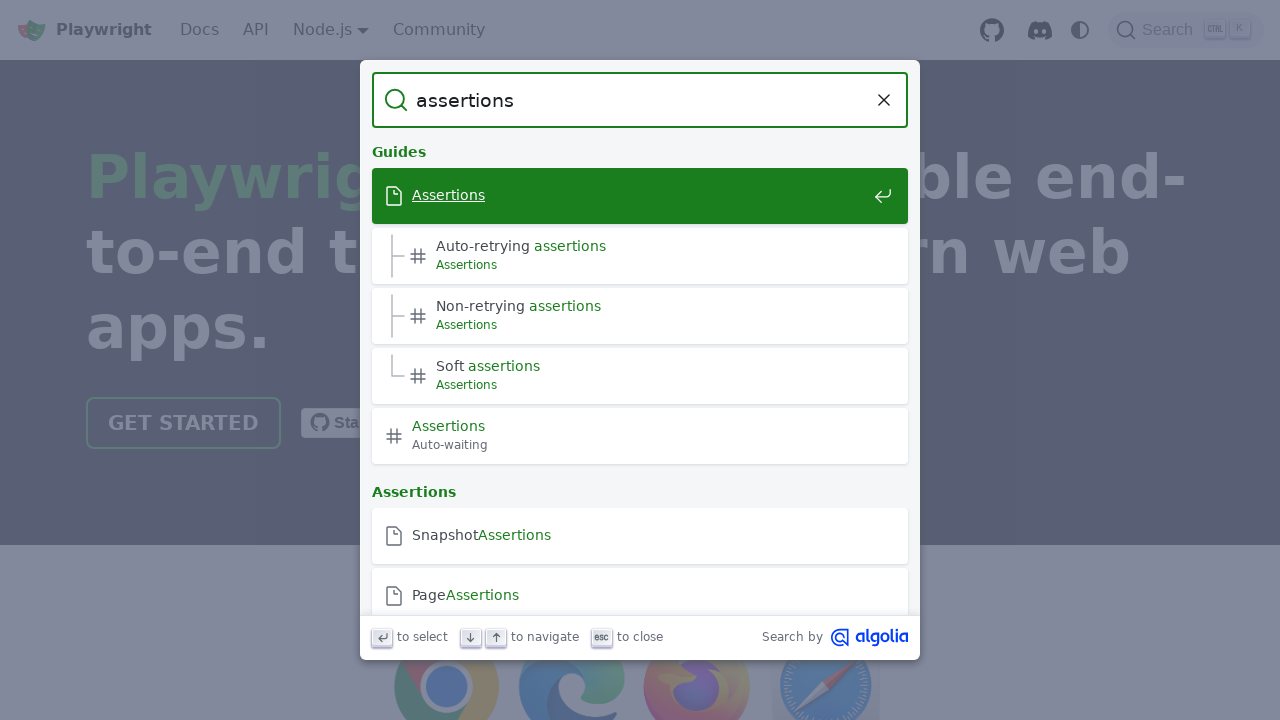

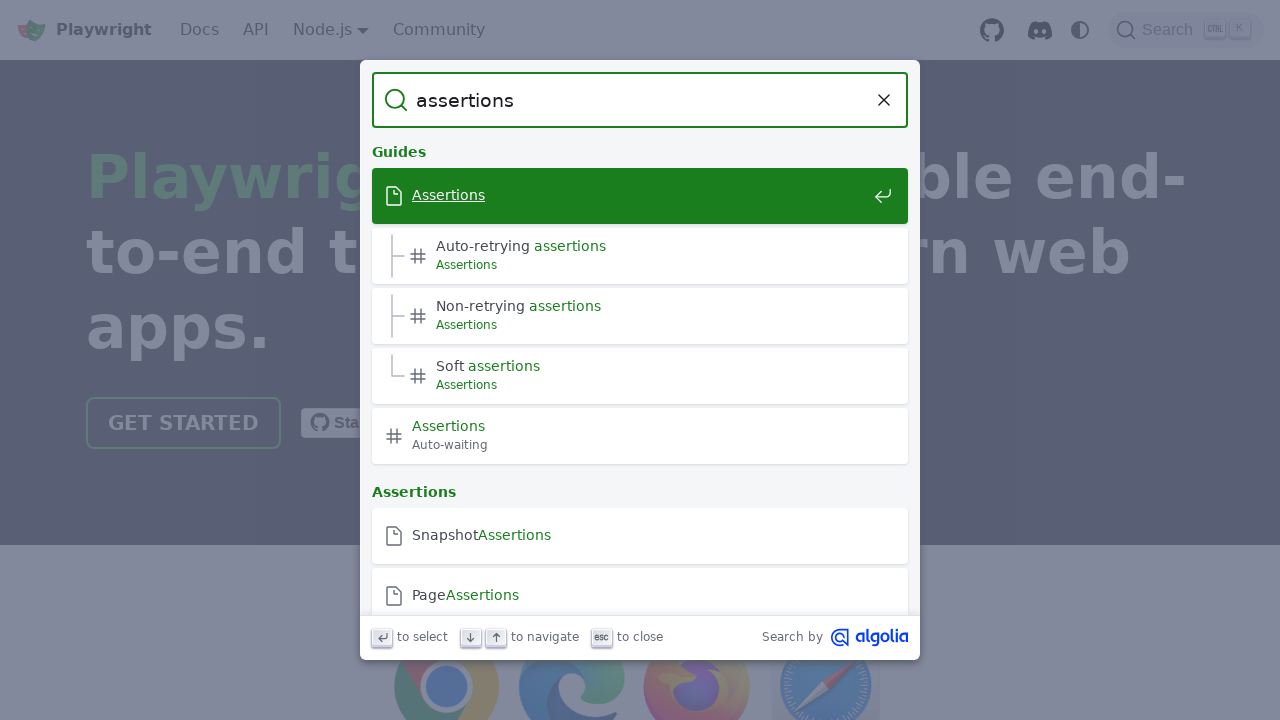